Navigates to a form demo page, clicks a checkbox, and verifies that clicking the checkbox enables a related text field

Starting URL: https://www.plus2net.com/javascript_tutorial/enable-disable-demo.php

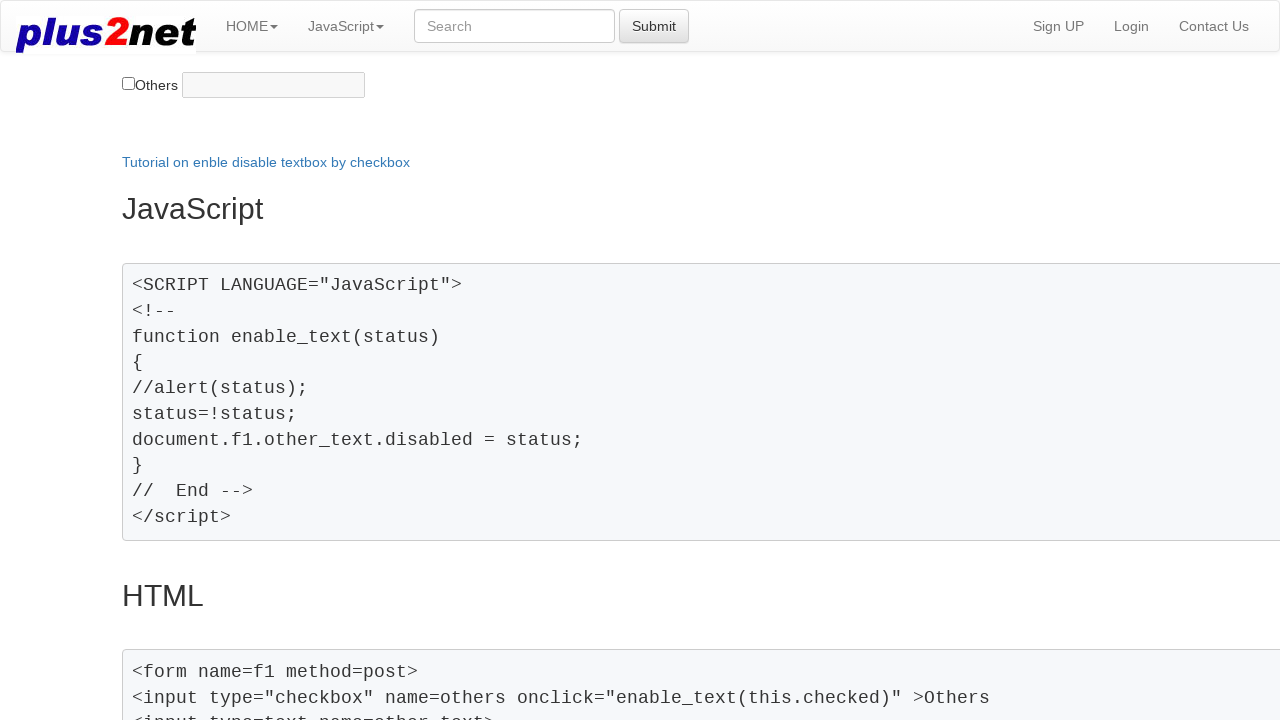

Navigated to form demo page
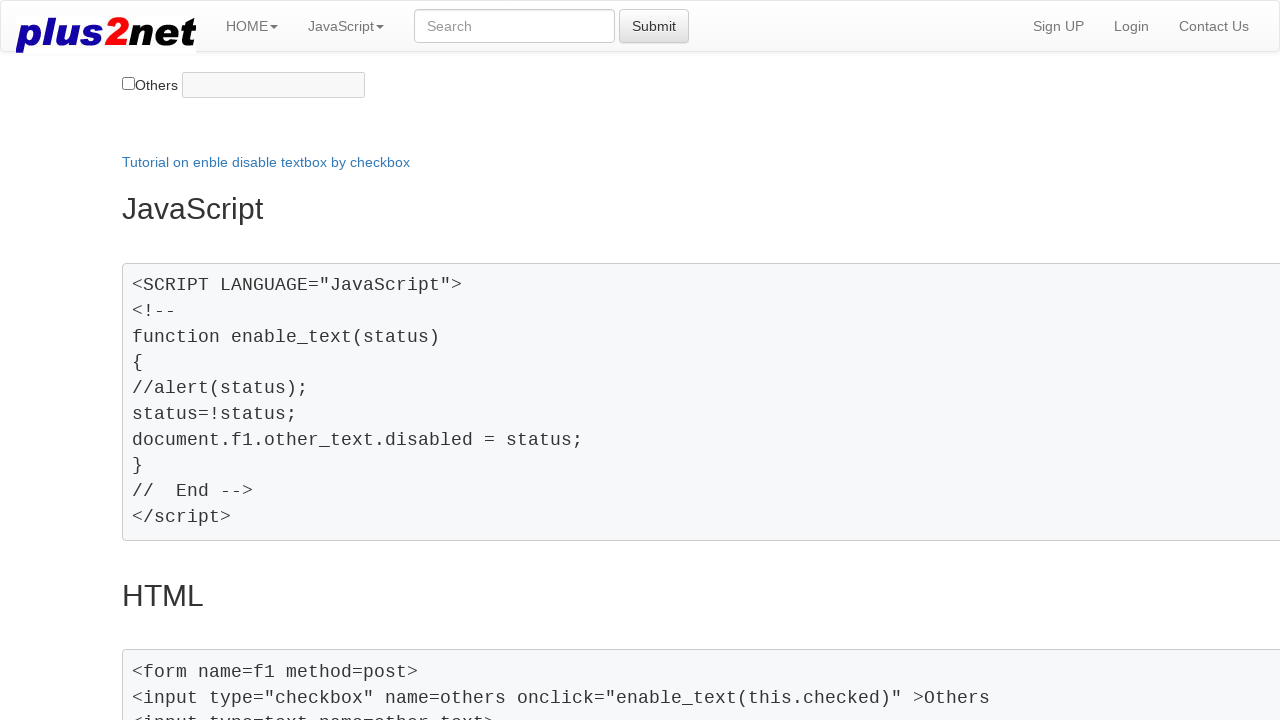

Clicked the 'others' checkbox at (128, 84) on input[name='others']
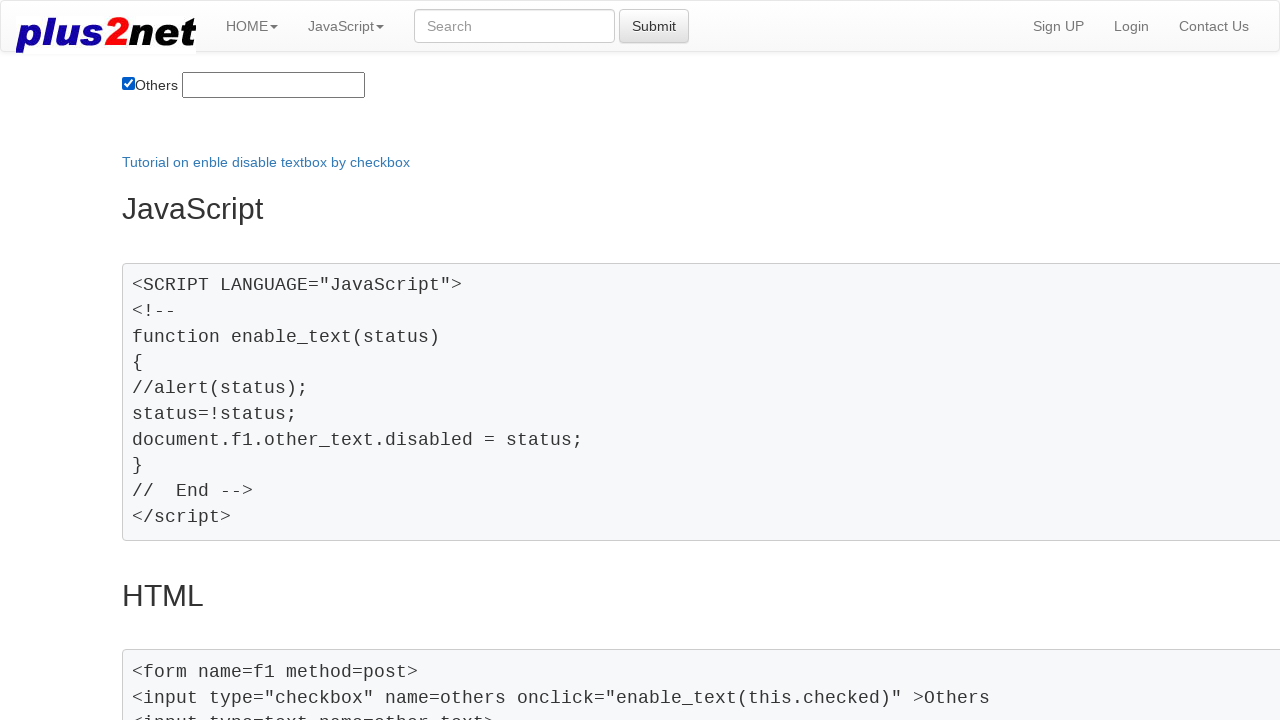

Verified that 'others' checkbox is selected
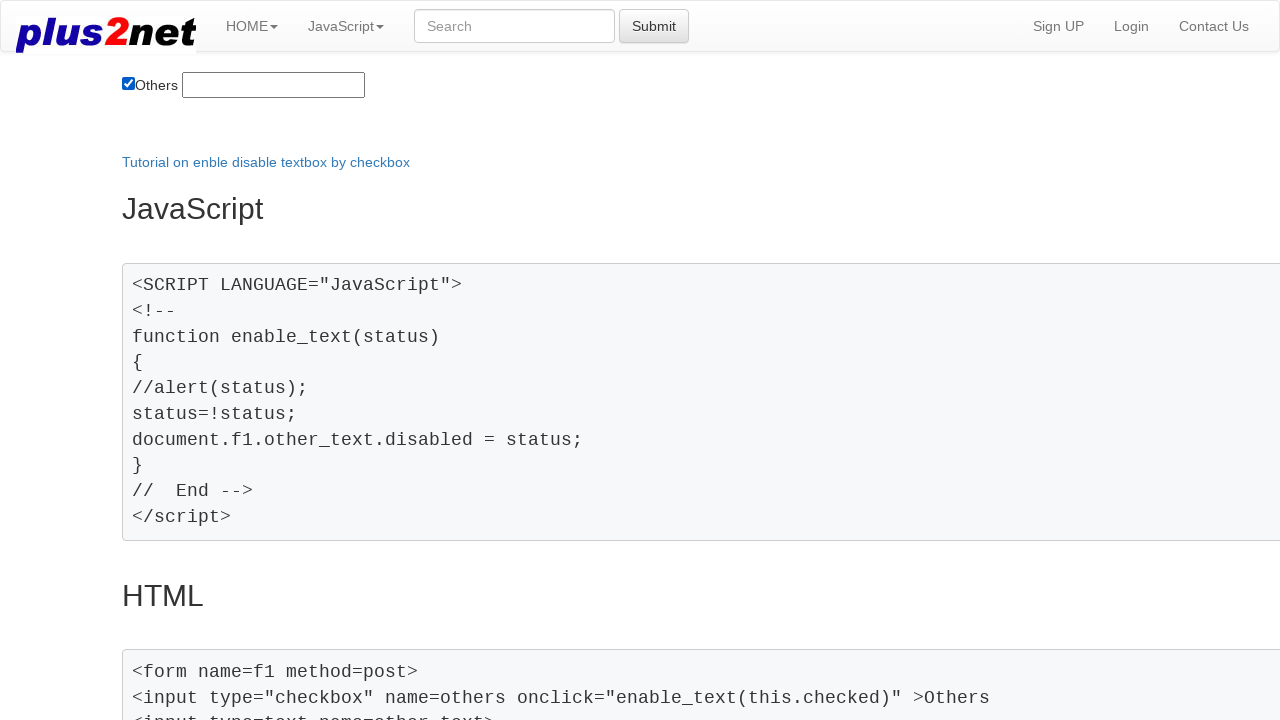

Verified that related text field is now enabled
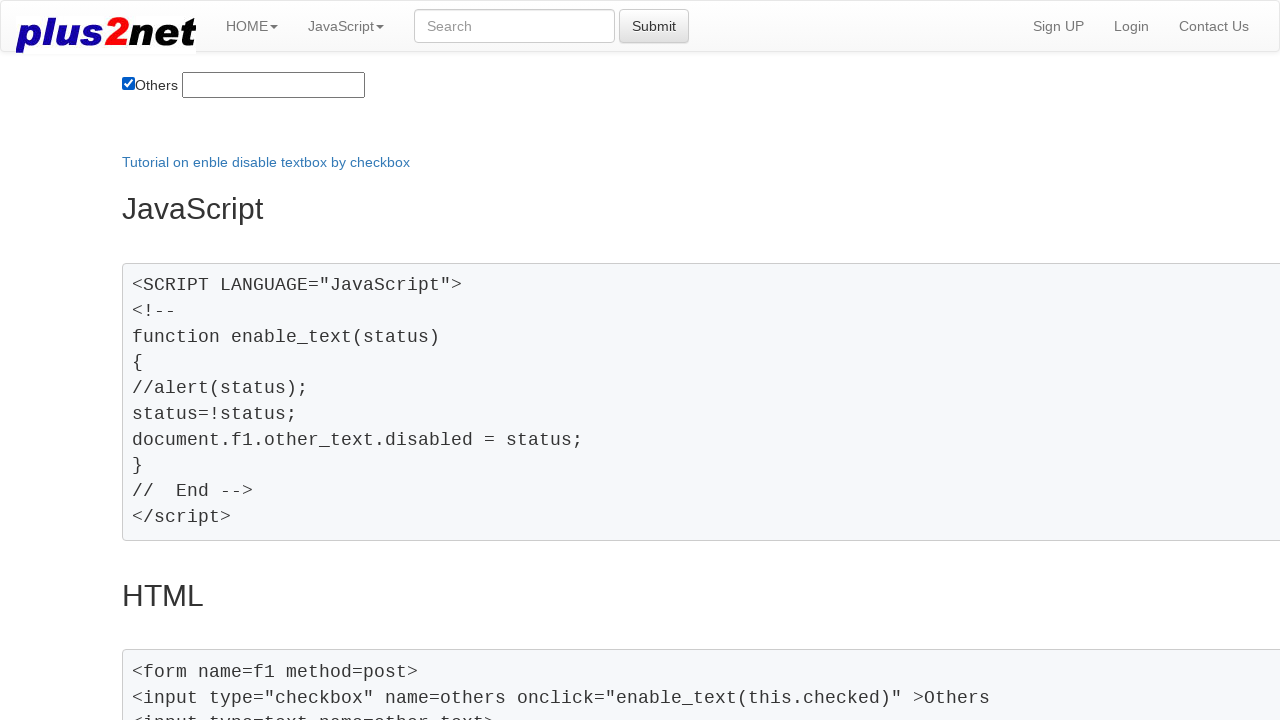

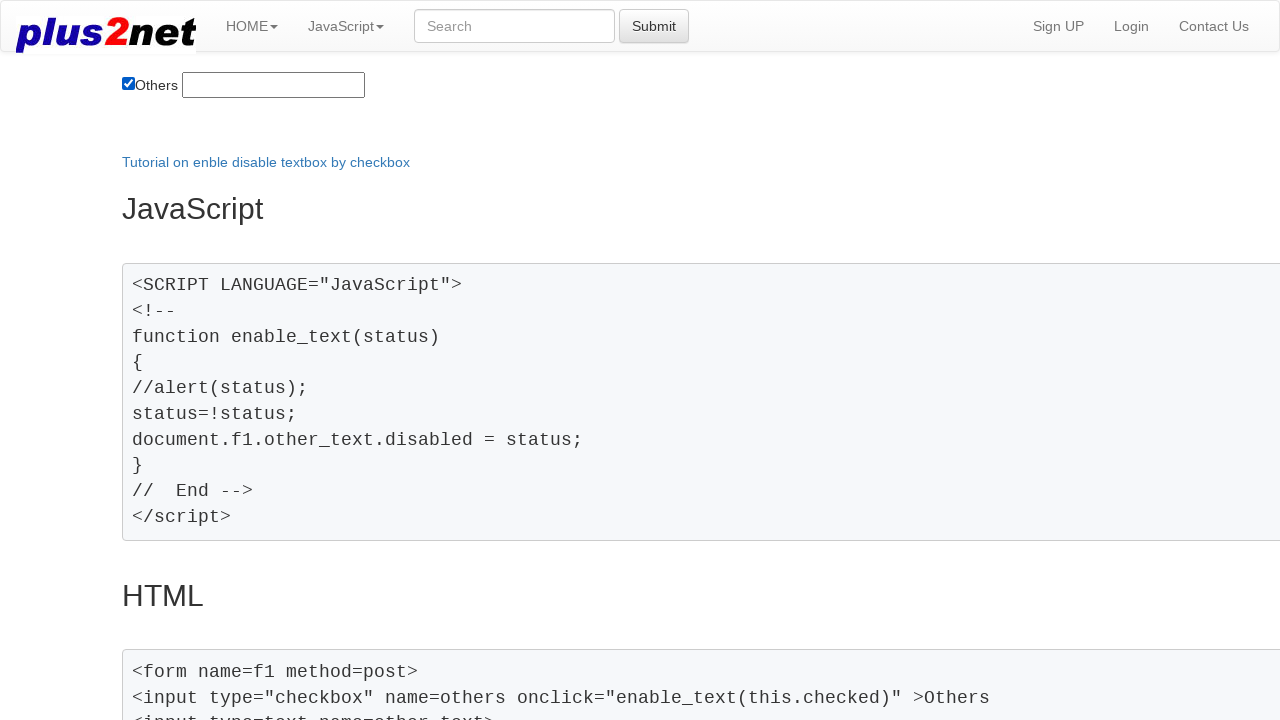